Tests a wait/verify functionality by clicking a verify button and checking that a successful message appears on the page.

Starting URL: http://suninjuly.github.io/wait1.html

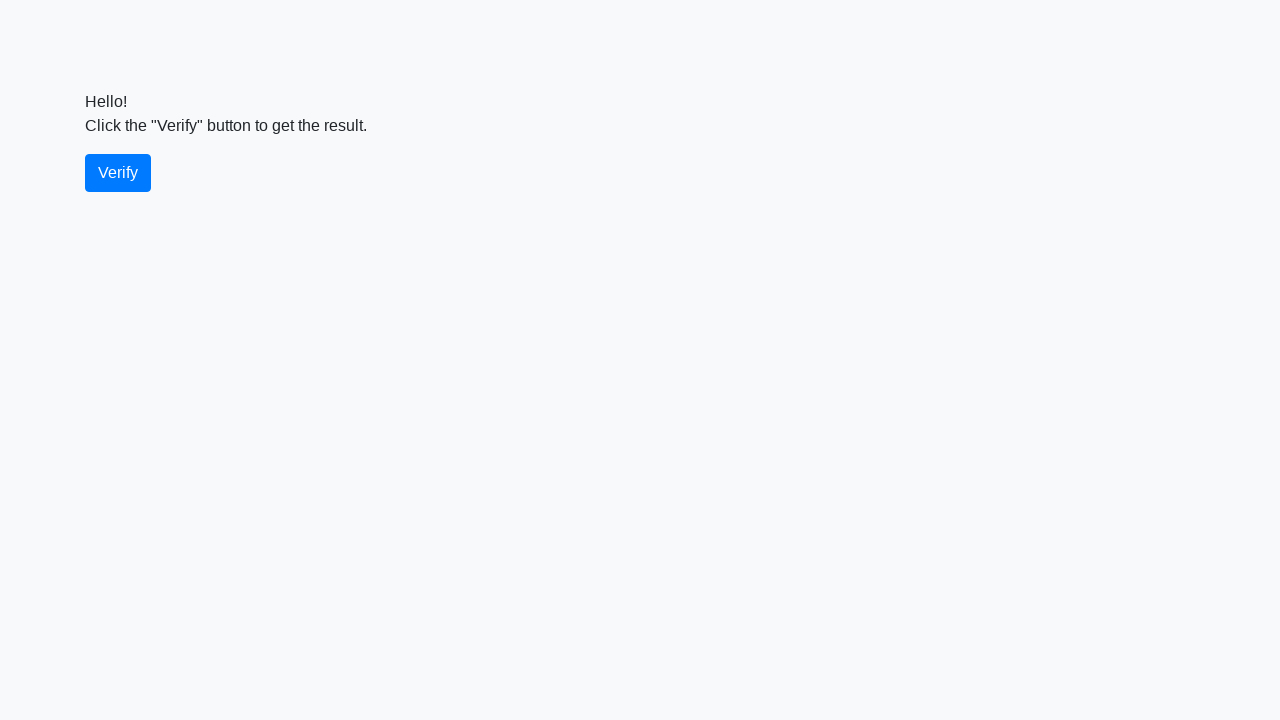

Clicked the verify button at (118, 173) on #verify
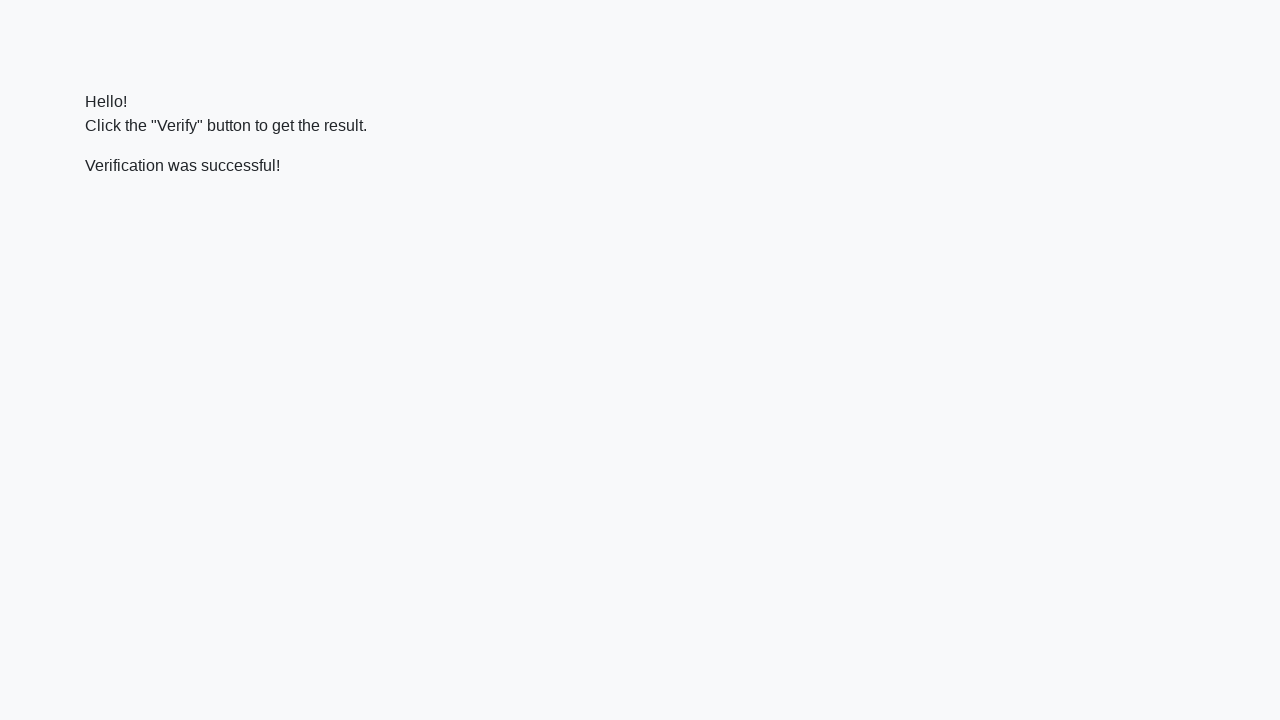

Success message appeared on the page
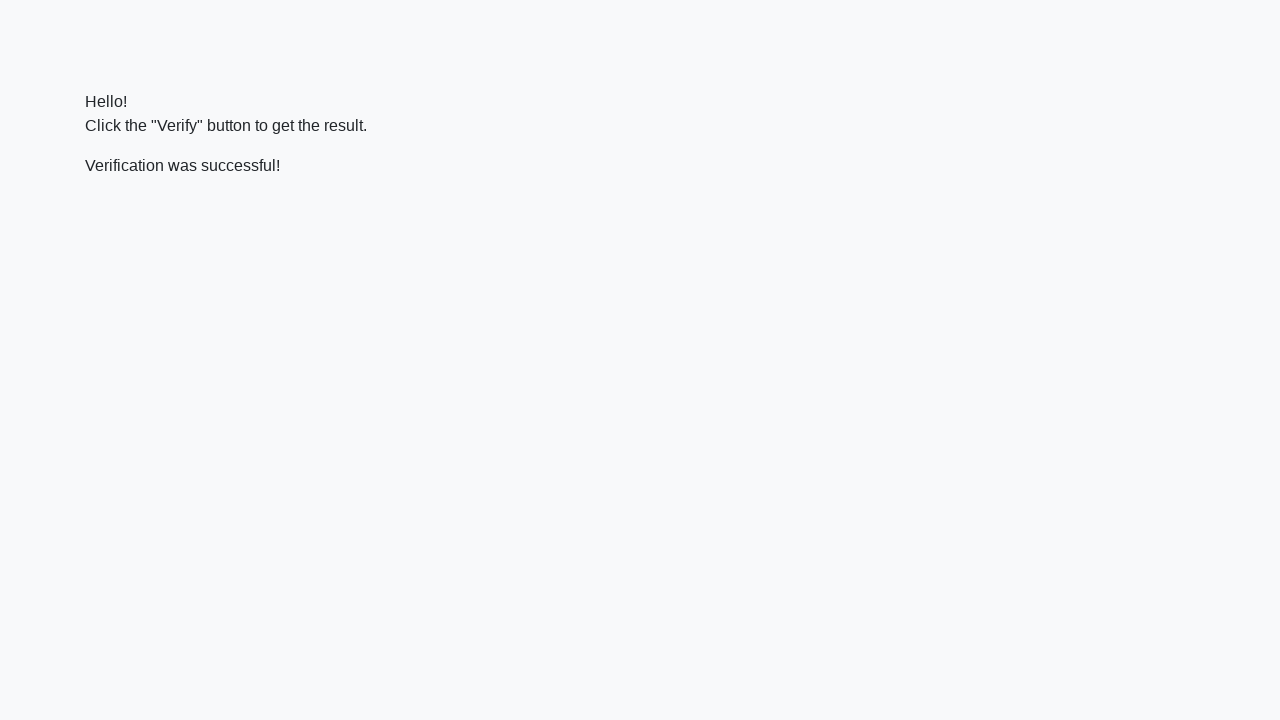

Verified that success message contains 'successful'
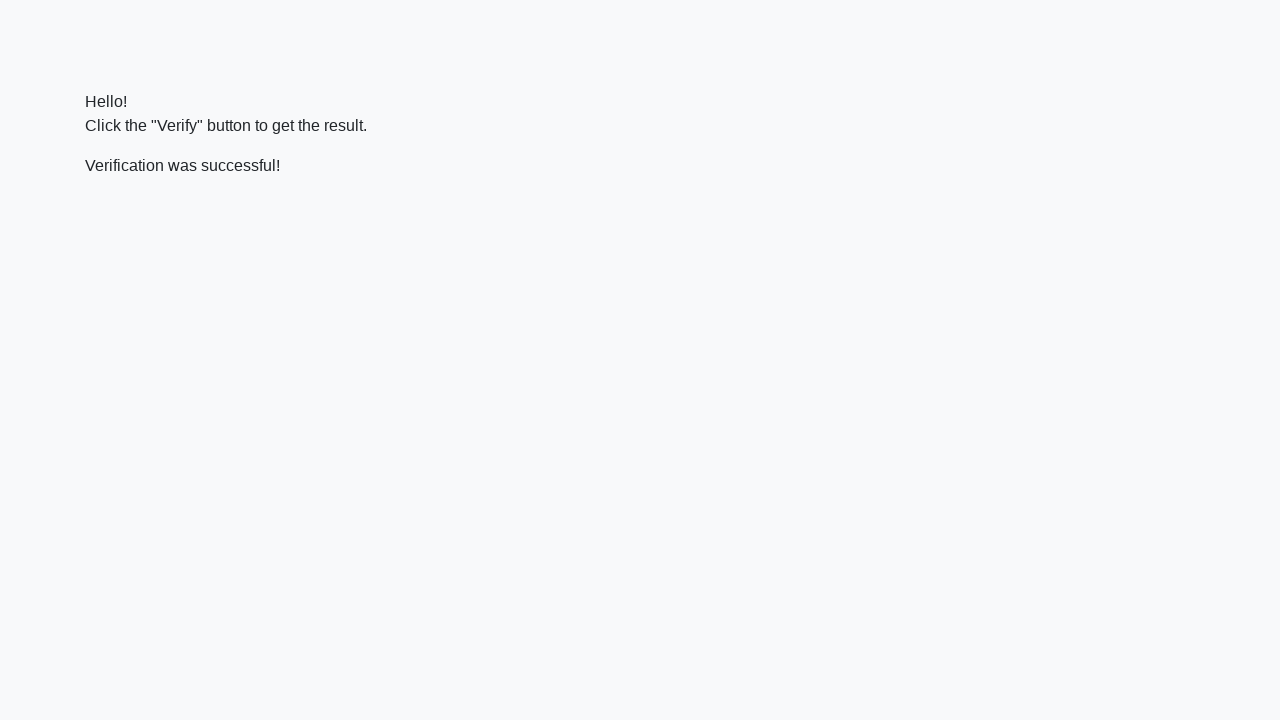

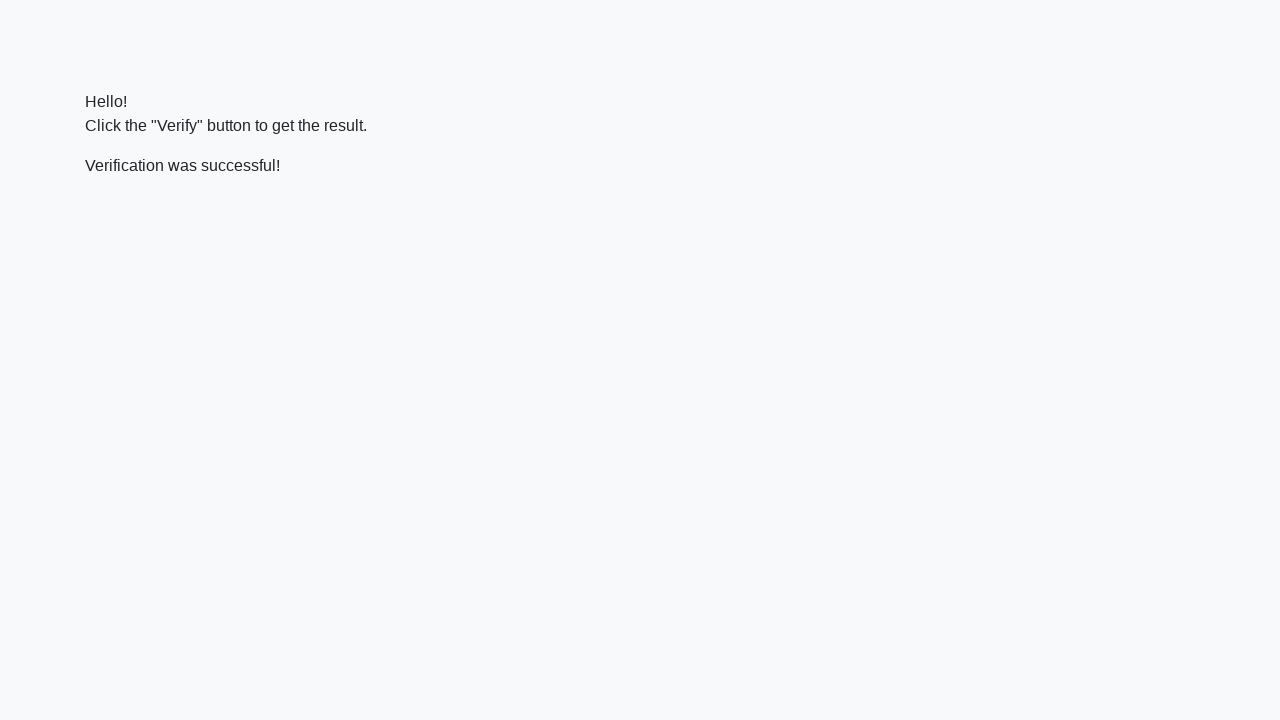